Tests mouse hover functionality on an automation practice page by moving the mouse to a hover element

Starting URL: https://rahulshettyacademy.com/AutomationPractice/

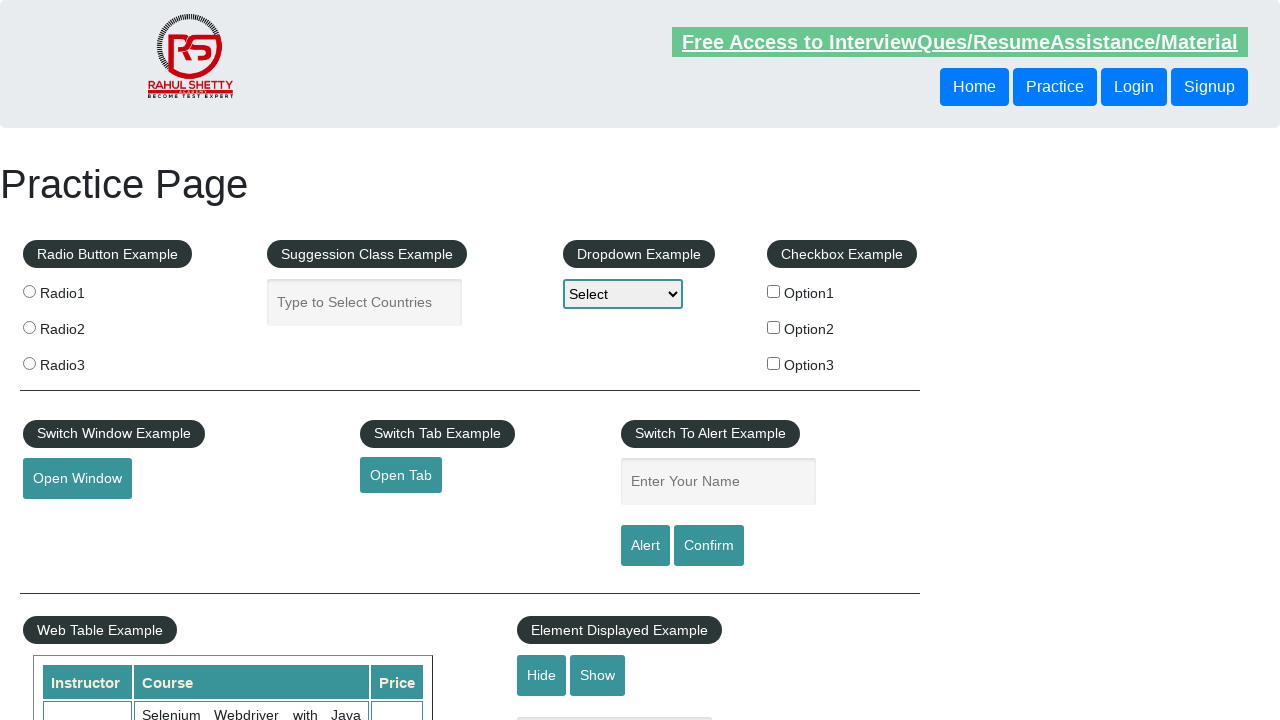

Located the mousehover element by ID
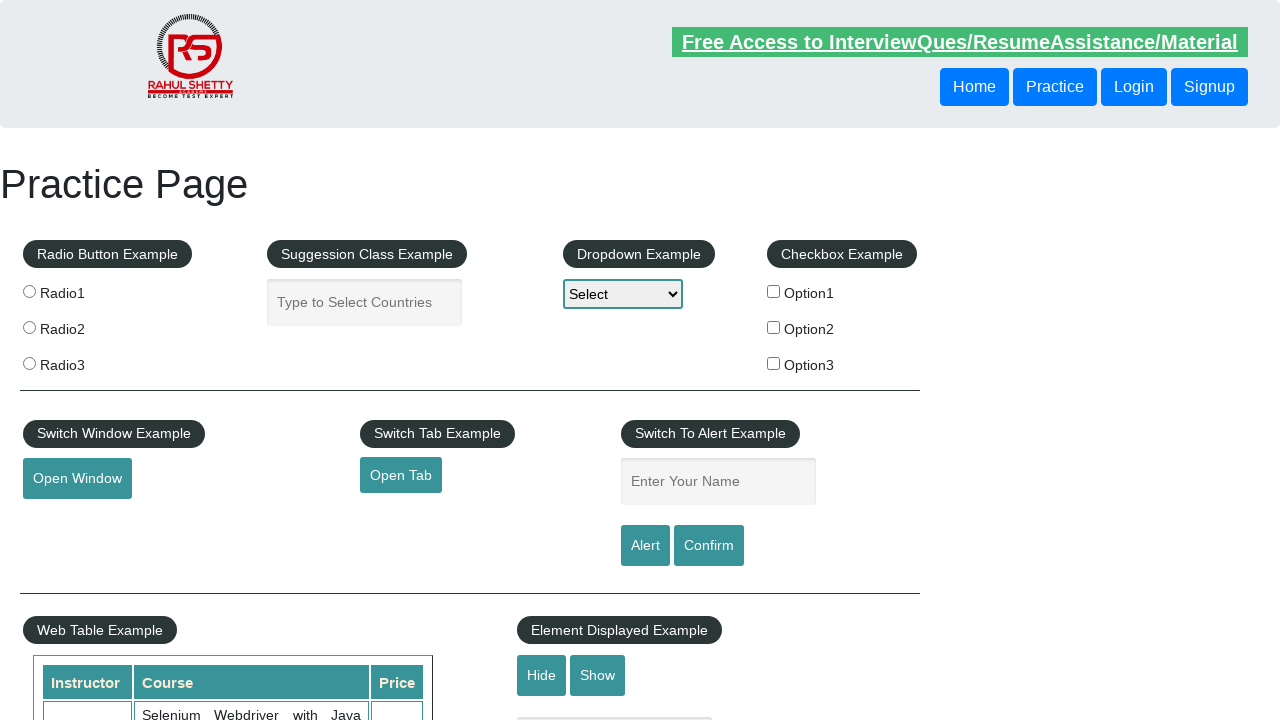

Hovered mouse over the mousehover element at (83, 361) on #mousehover
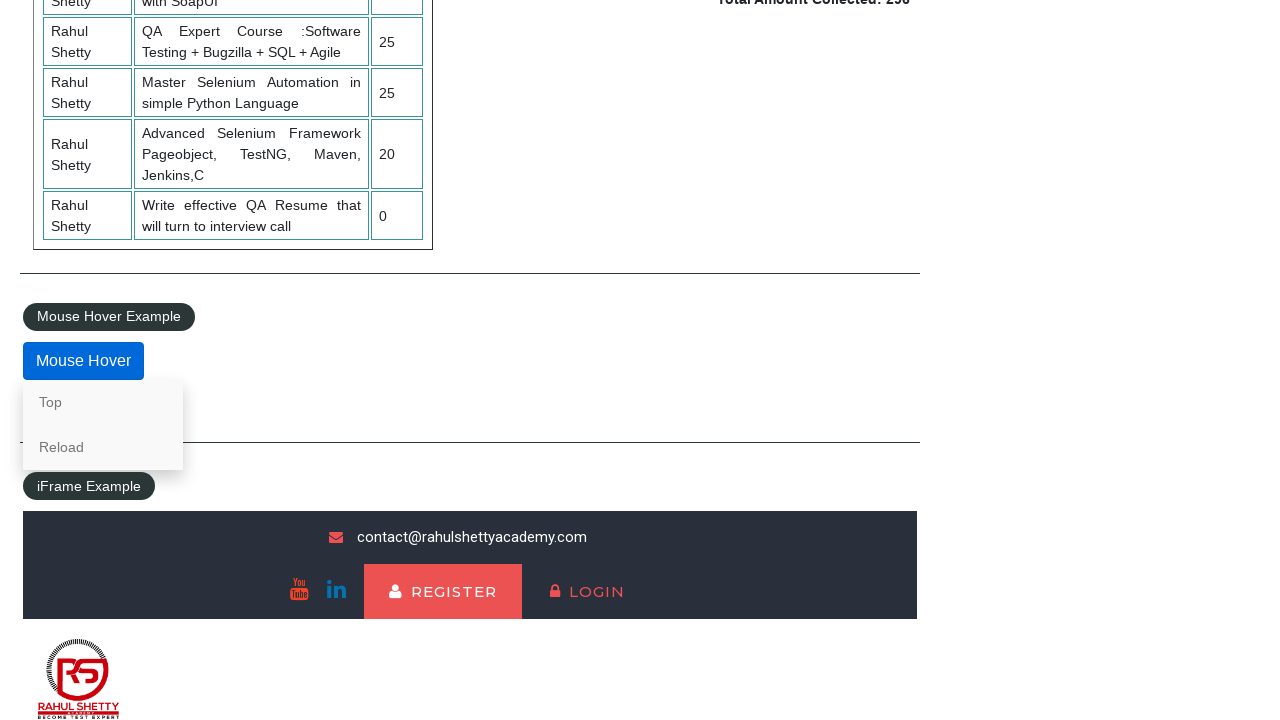

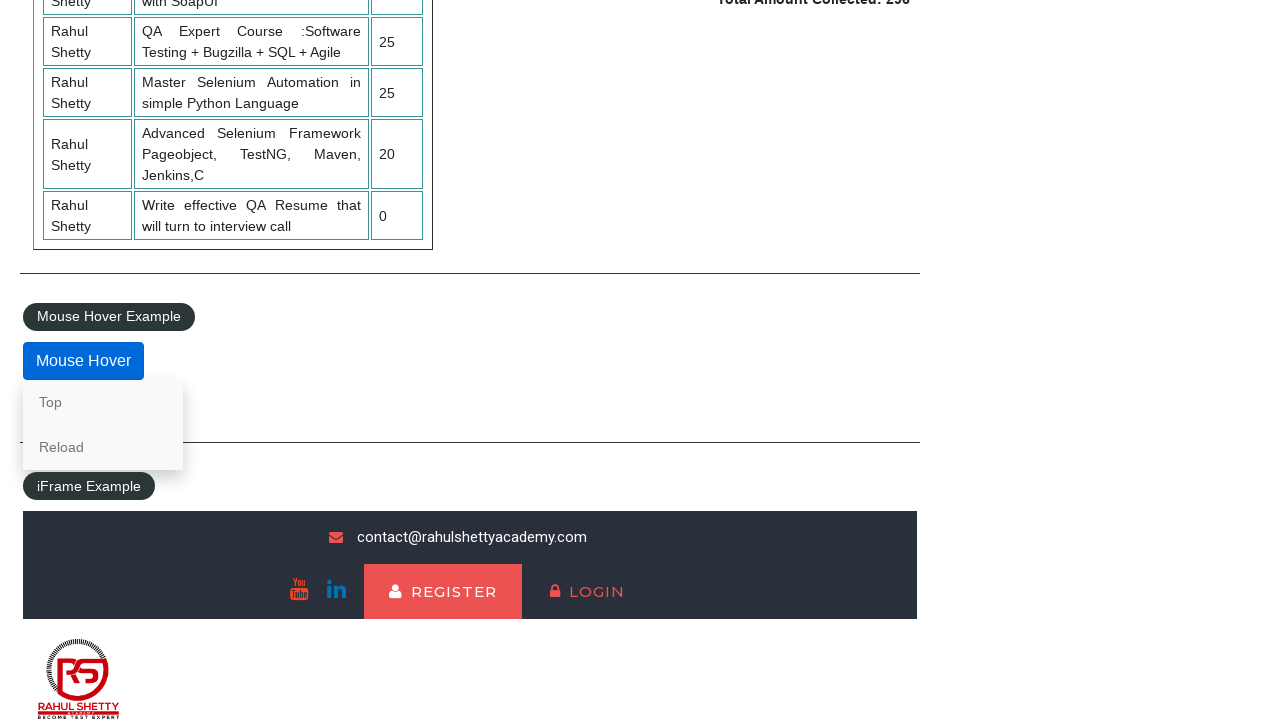